Tests alert popup functionality by triggering an alert, reading its text, and accepting it to verify the output message

Starting URL: https://www.hyrtutorials.com/p/alertsdemo.html

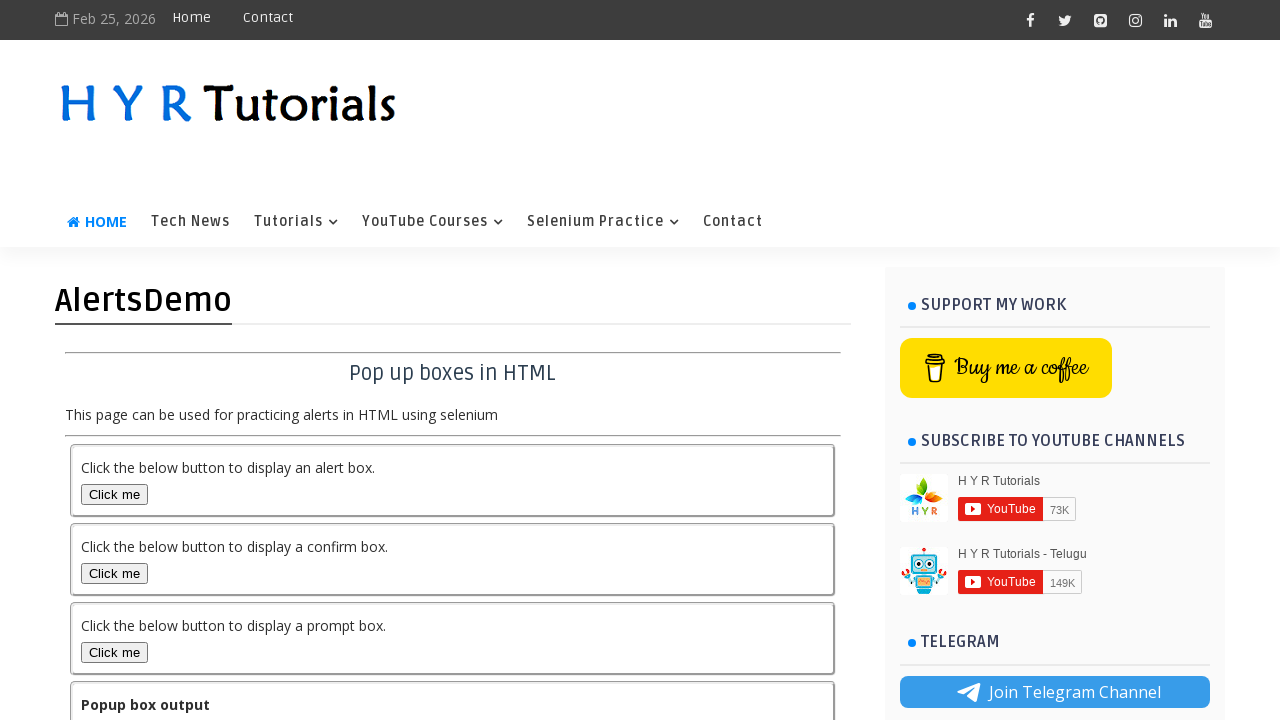

Clicked alert box button to trigger alert popup at (114, 494) on #alertBox
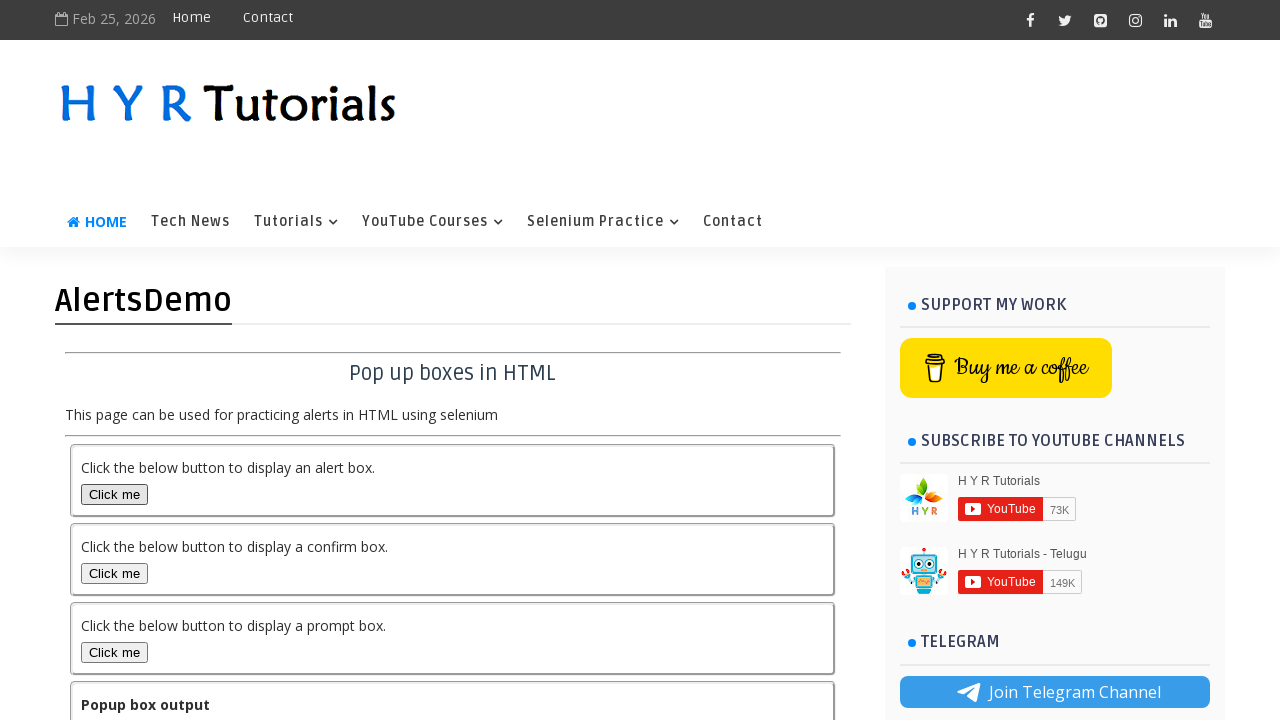

Set up dialog handler to accept alerts
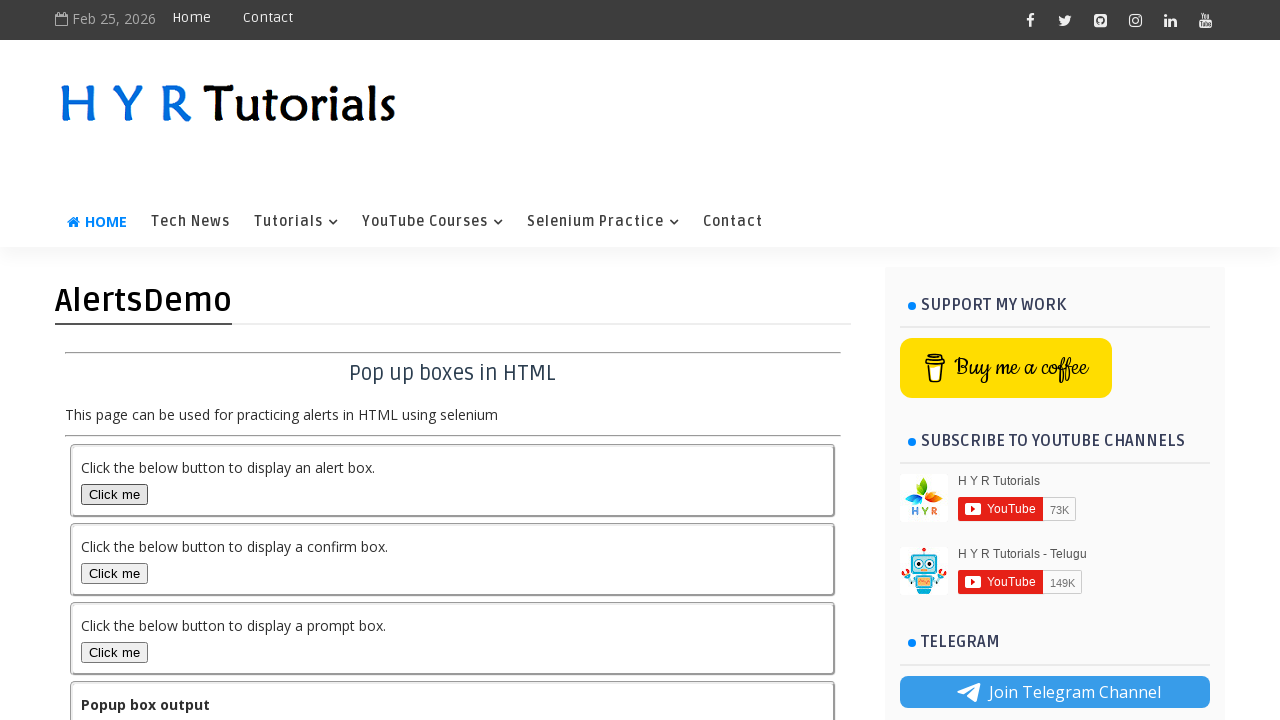

Re-clicked alert box button to trigger alert with handler active at (114, 494) on #alertBox
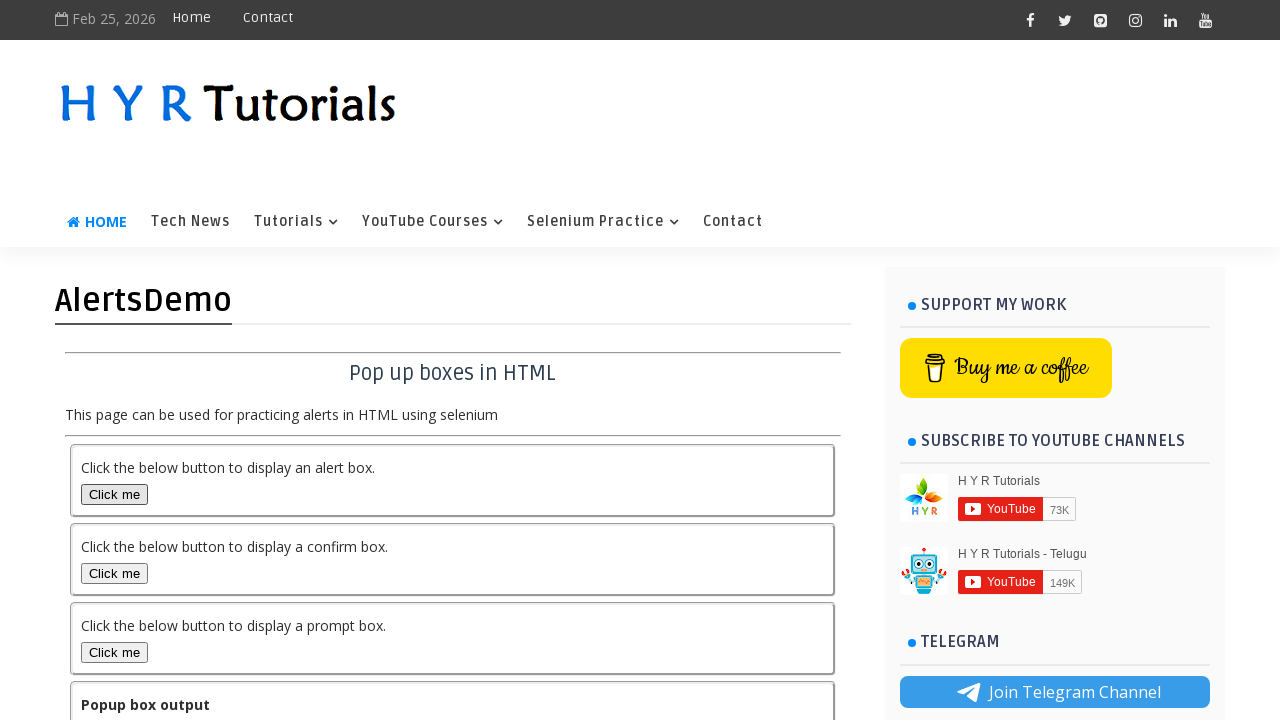

Output element appeared after accepting alert
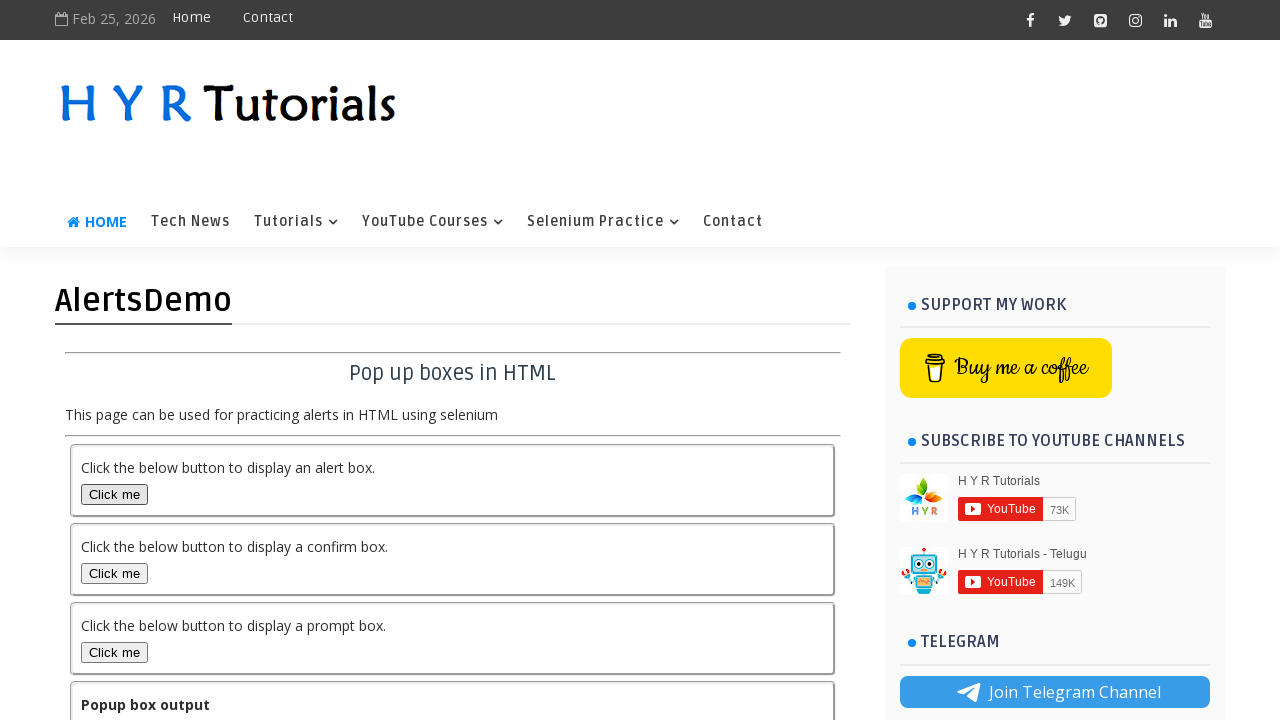

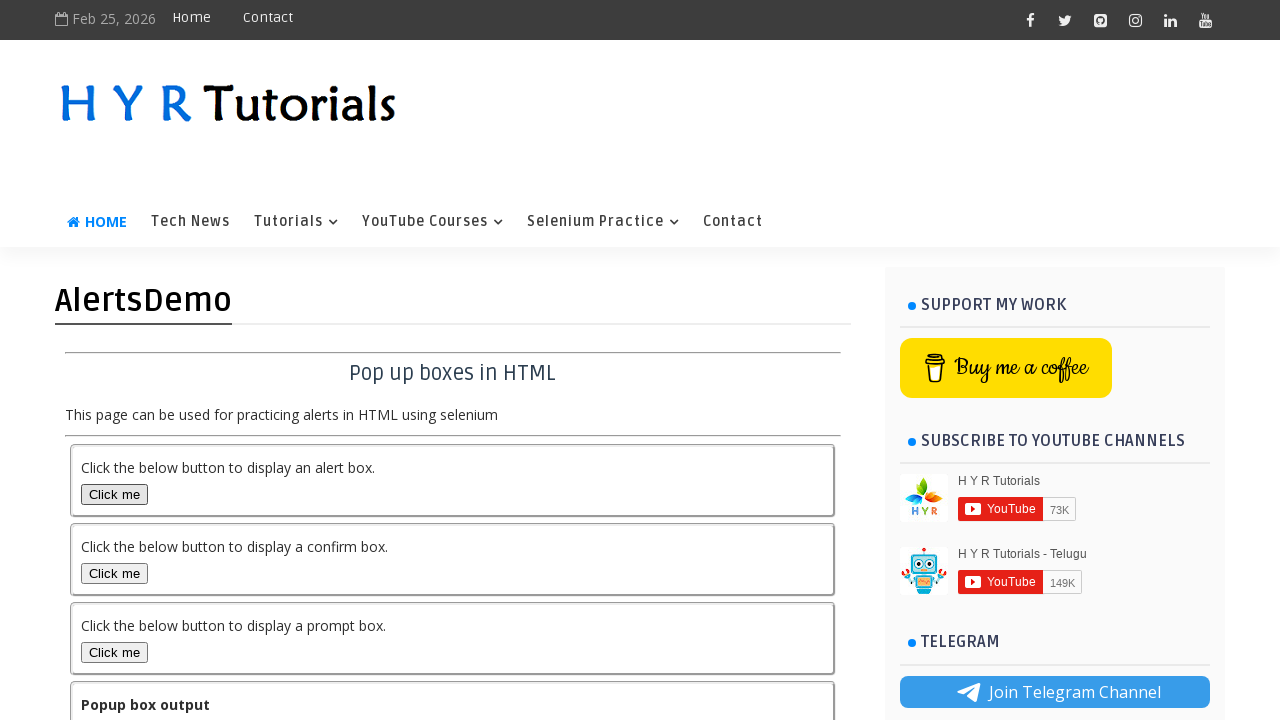